Tests JavaScript prompt alert interaction by clicking a button to trigger a prompt, entering text into the prompt, dismissing it, and verifying the result message

Starting URL: https://leafground.com/alert.xhtml

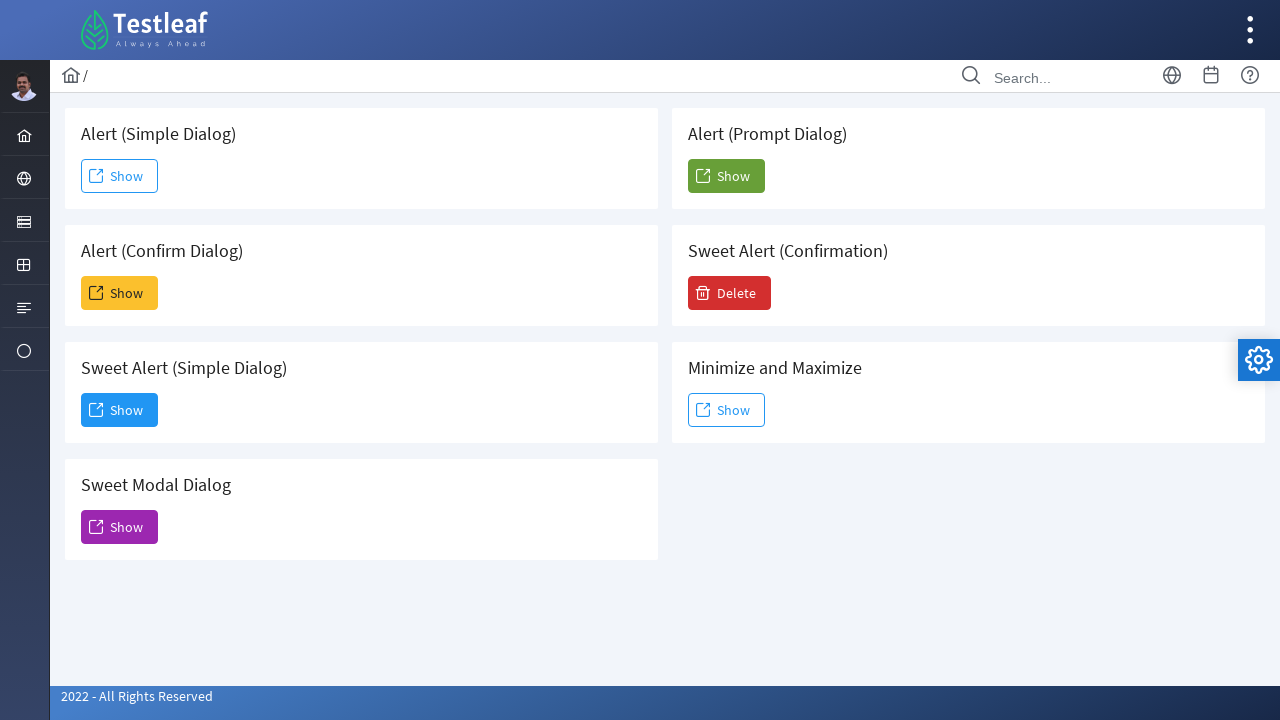

Clicked the 5th Show button to trigger prompt alert at (726, 176) on (//span[text()='Show'])[5]
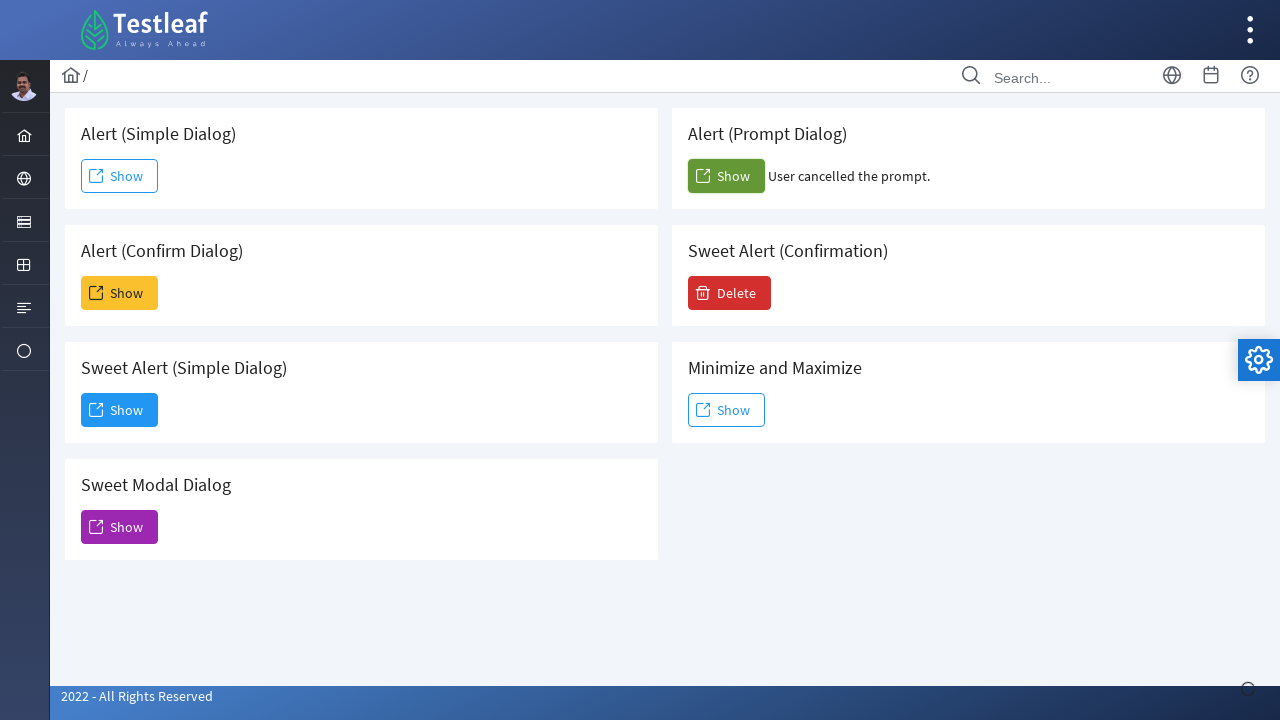

Set up dialog handler to dismiss prompts
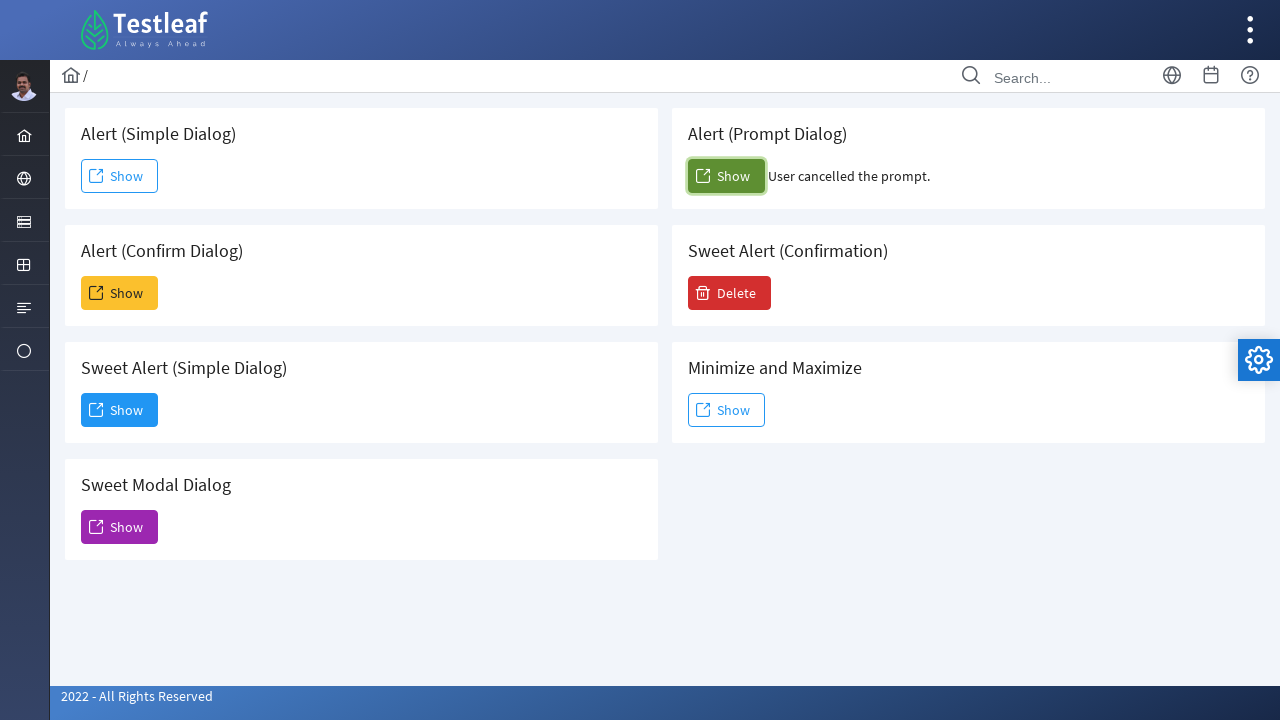

Clicked the 5th Show button again to trigger prompt with handler active at (726, 176) on (//span[text()='Show'])[5]
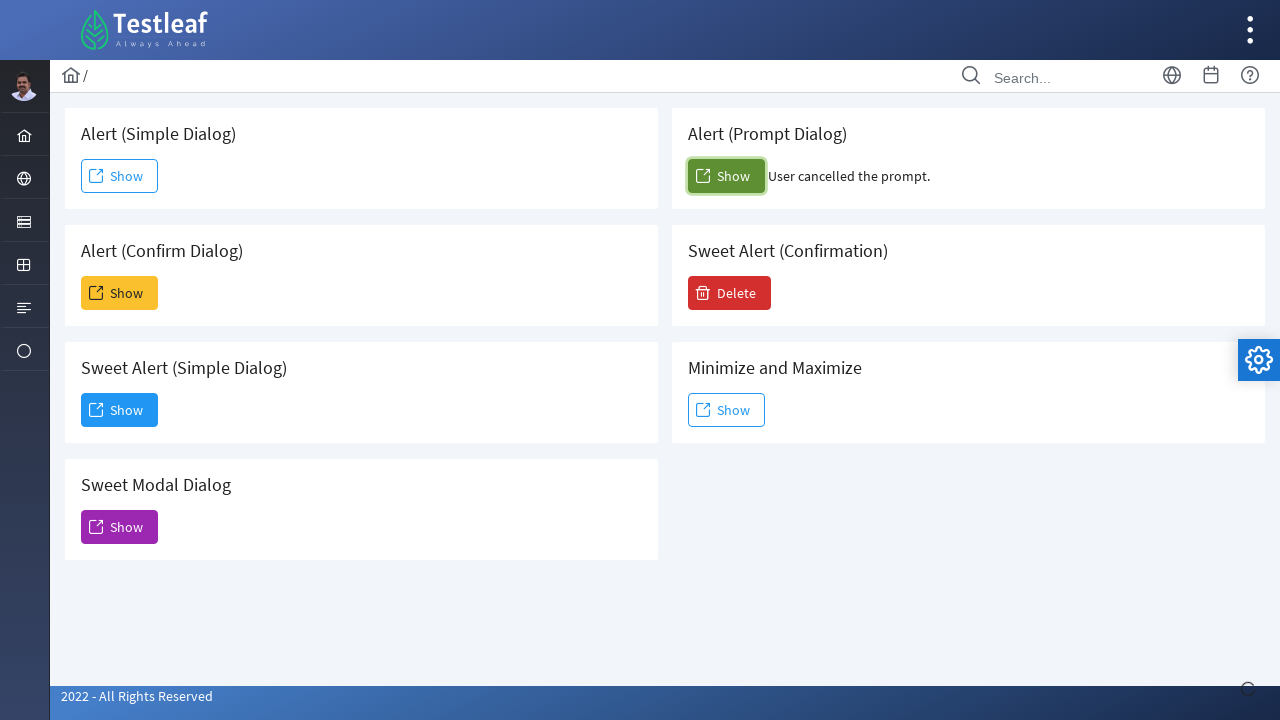

Result message appeared after dismissing prompt
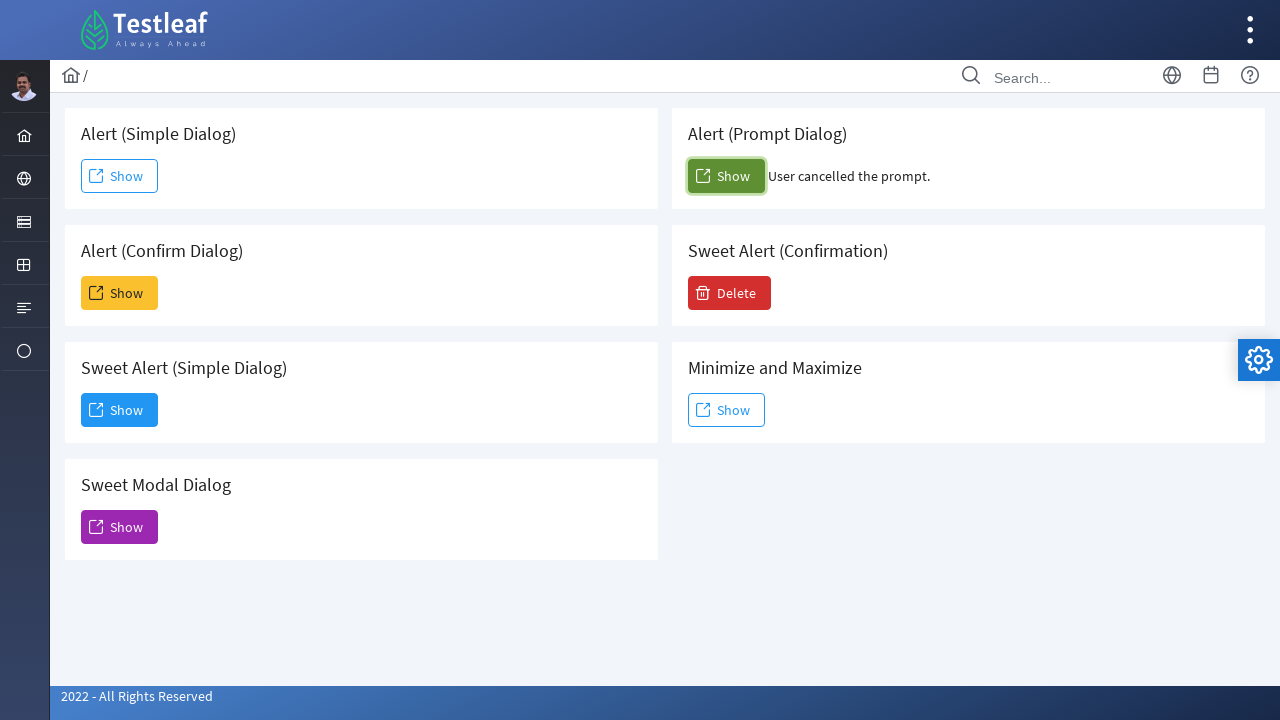

Retrieved result text: 'User cancelled the prompt.'
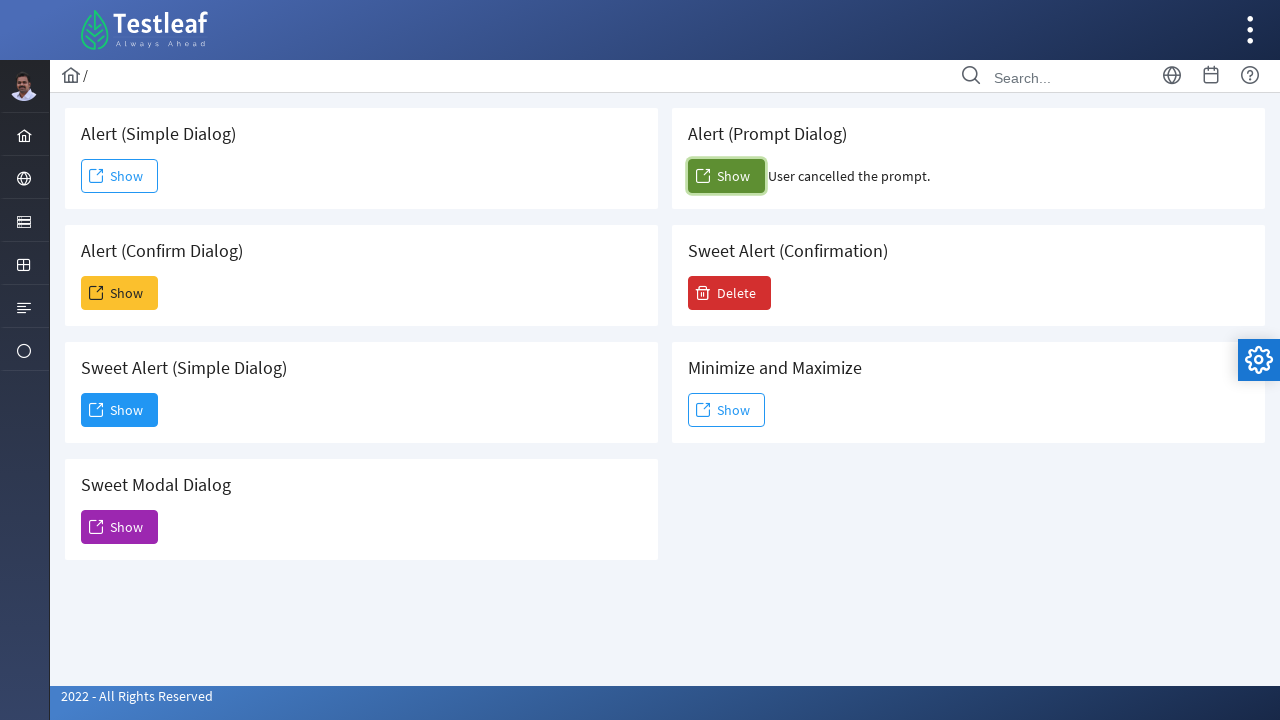

Printed result: User cancelled the prompt.
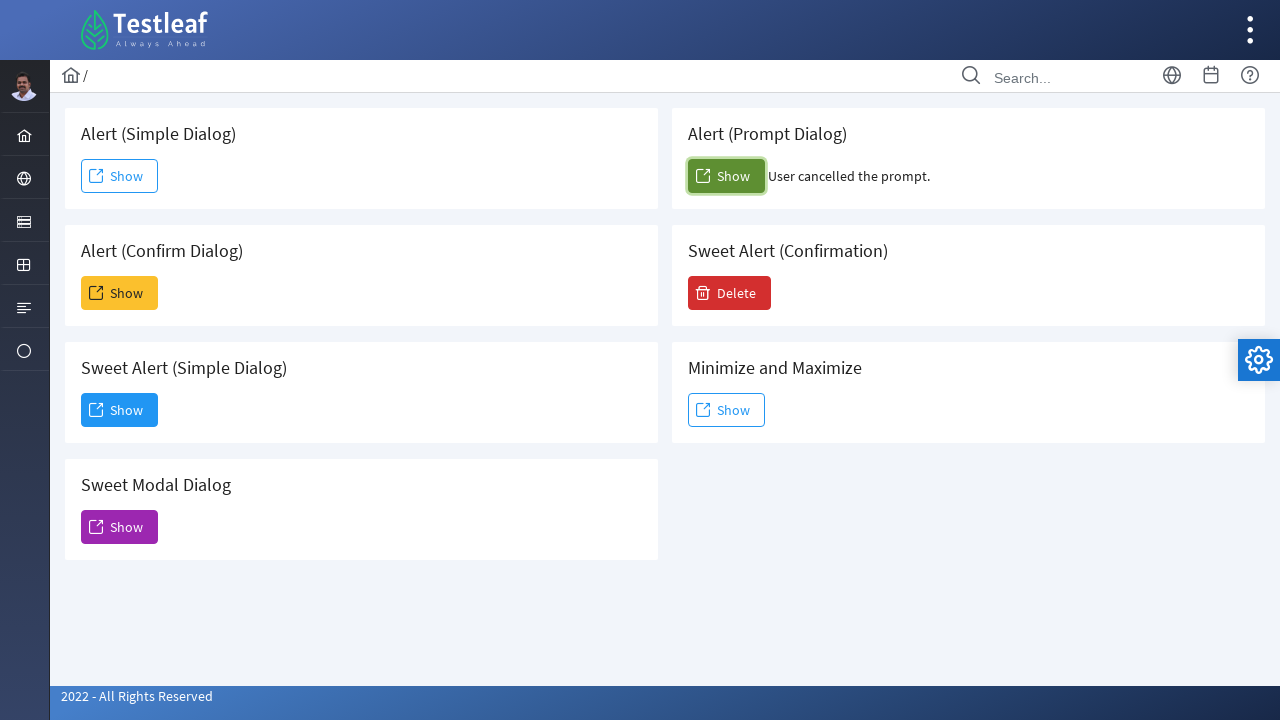

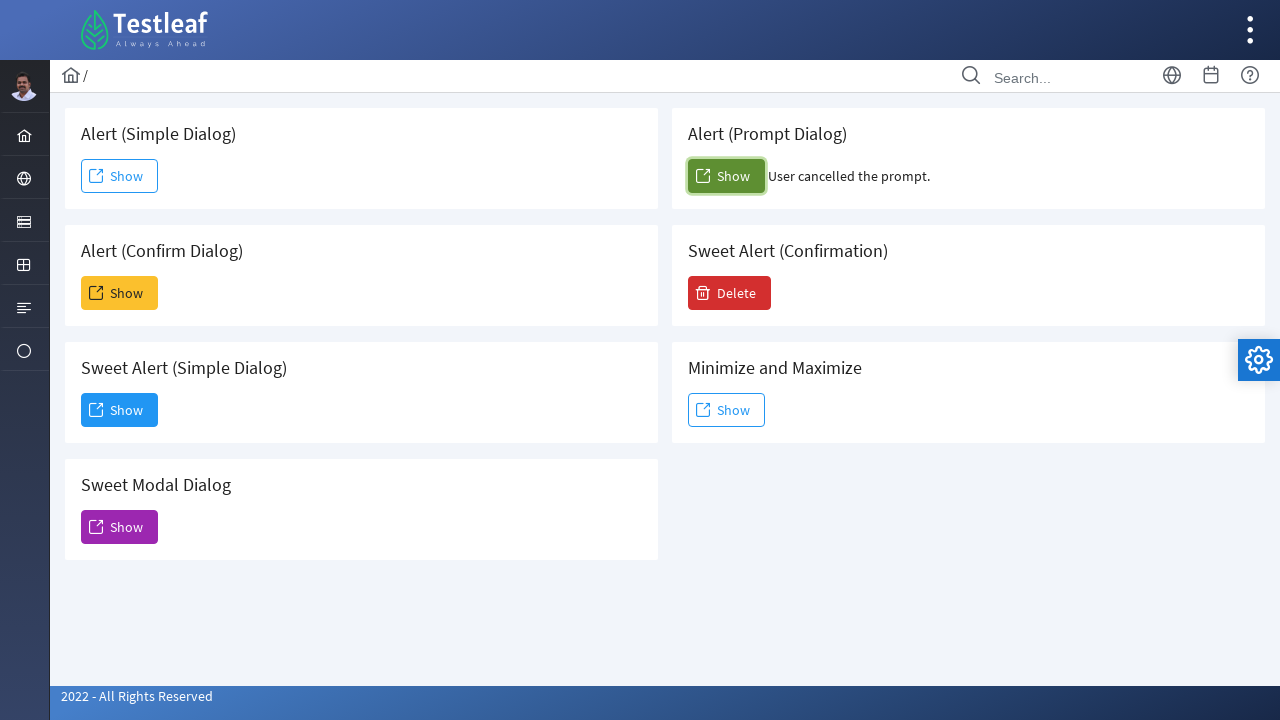